Tests search functionality with special characters by searching for "Franz & Sophie"

Starting URL: https://www.navigator.ba/#/categories

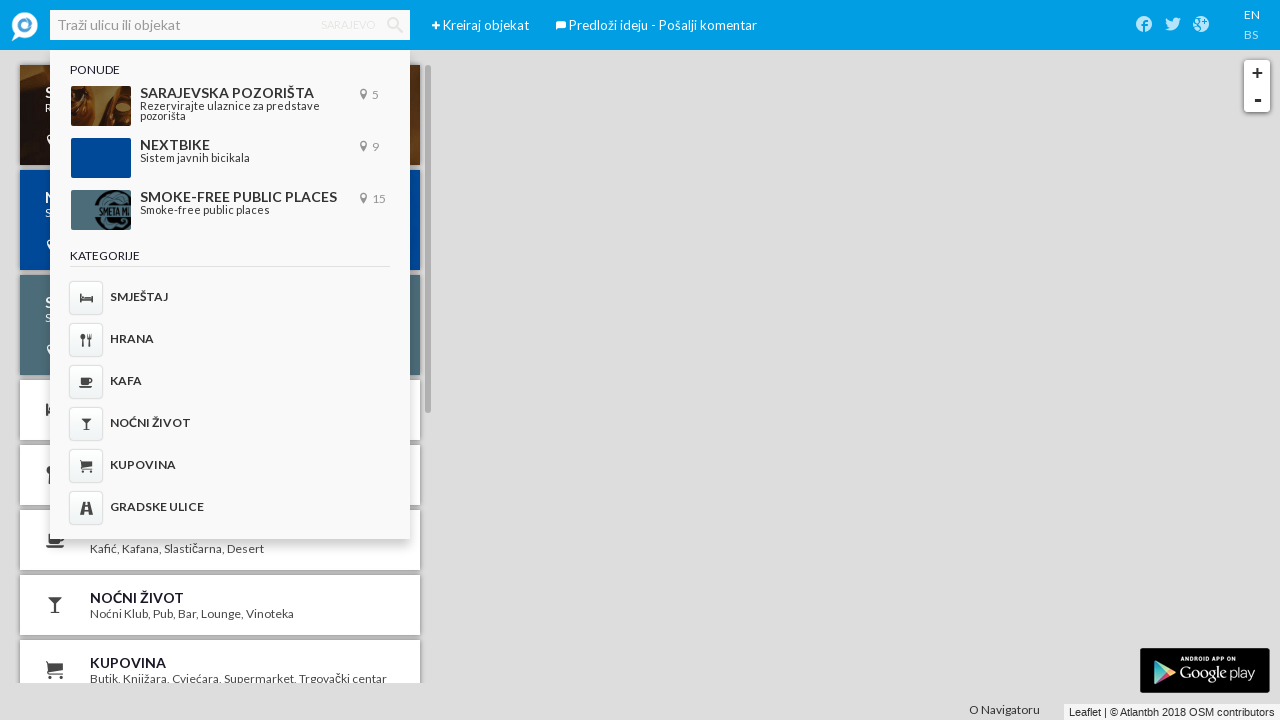

Page fully loaded
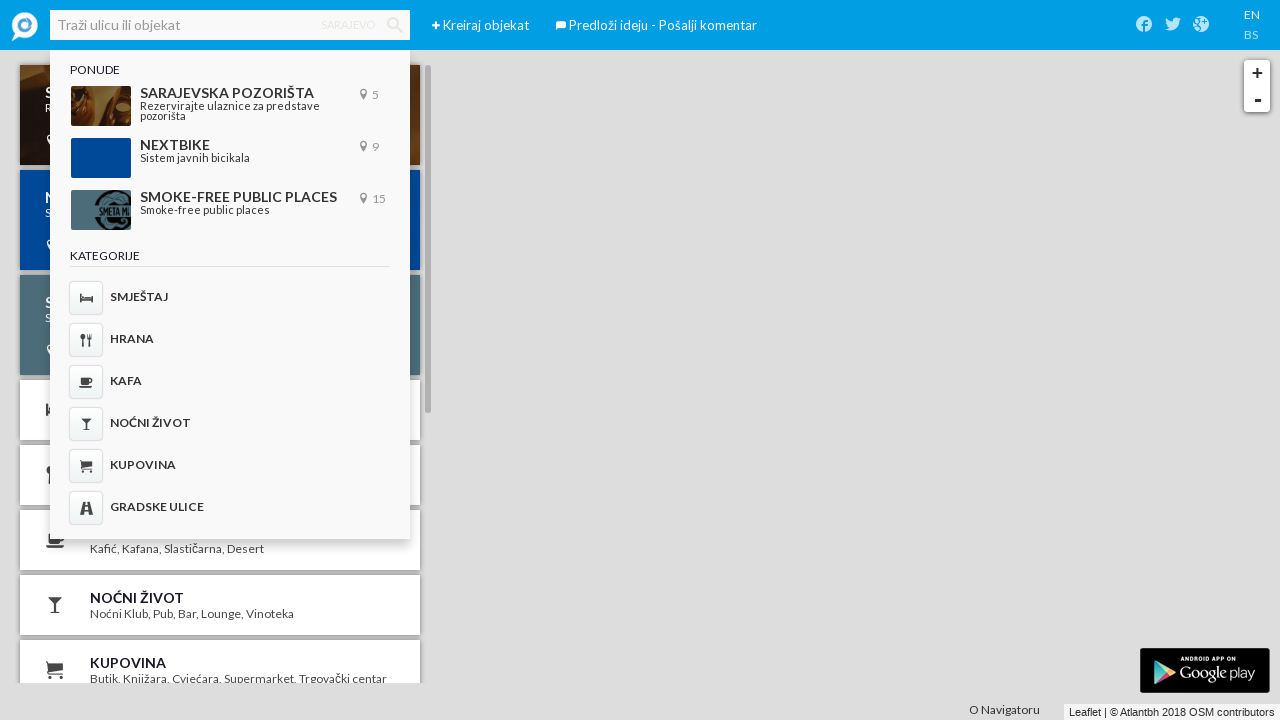

Clicked on search textbox at (230, 25) on internal:role=textbox[name="Traži ulicu ili objekat"i]
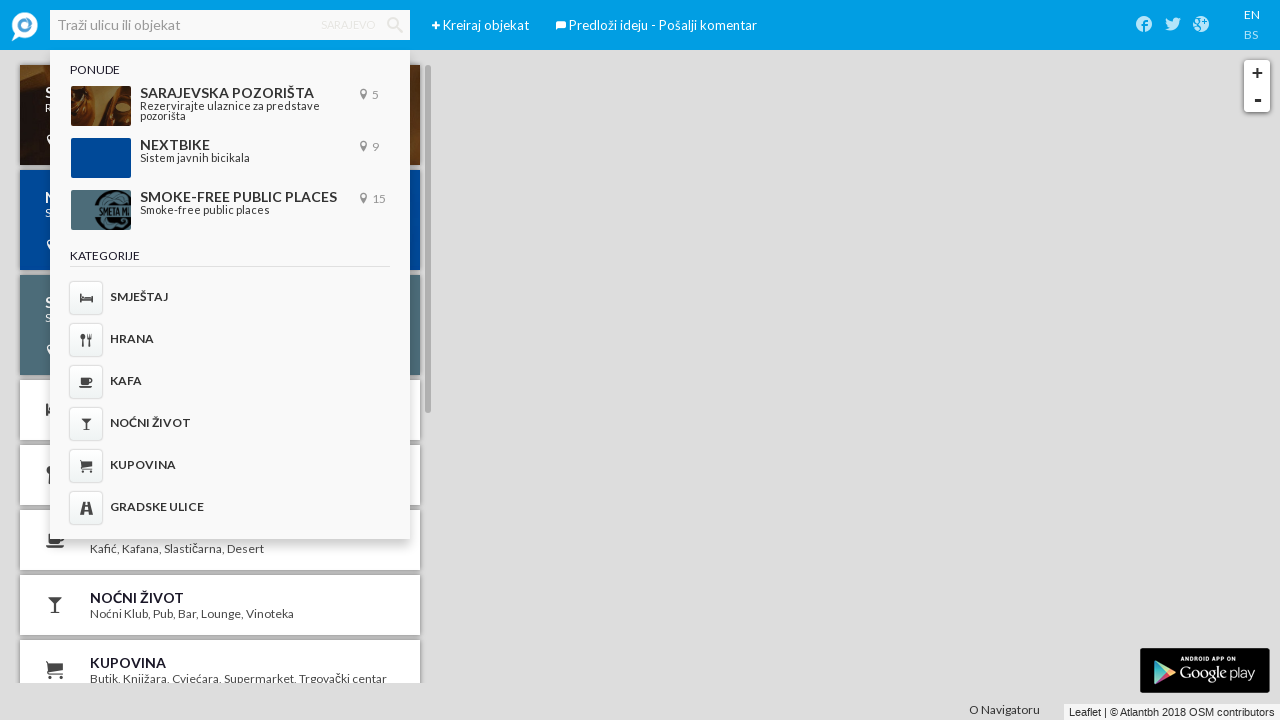

Filled search field with 'Franz & Sophie' (special characters) on internal:role=textbox[name="Traži ulicu ili objekat"i]
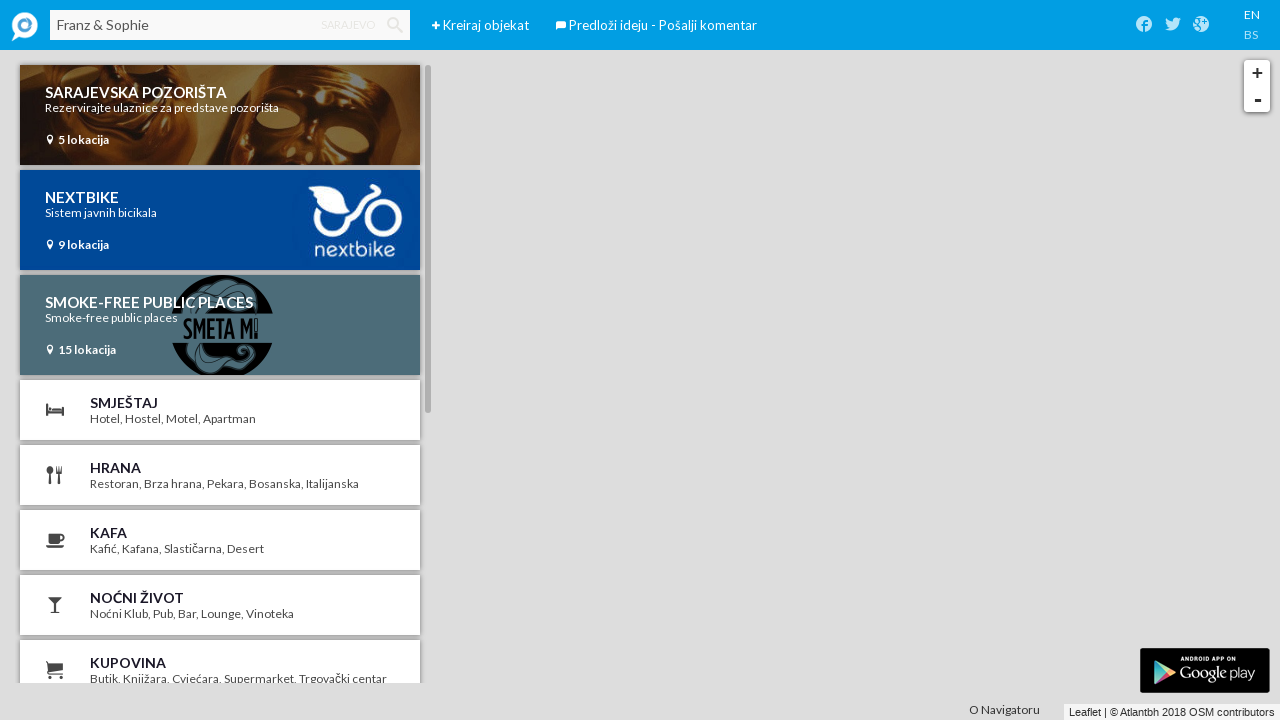

Pressed Enter to submit search for 'Franz & Sophie' on internal:role=textbox[name="Traži ulicu ili objekat"i]
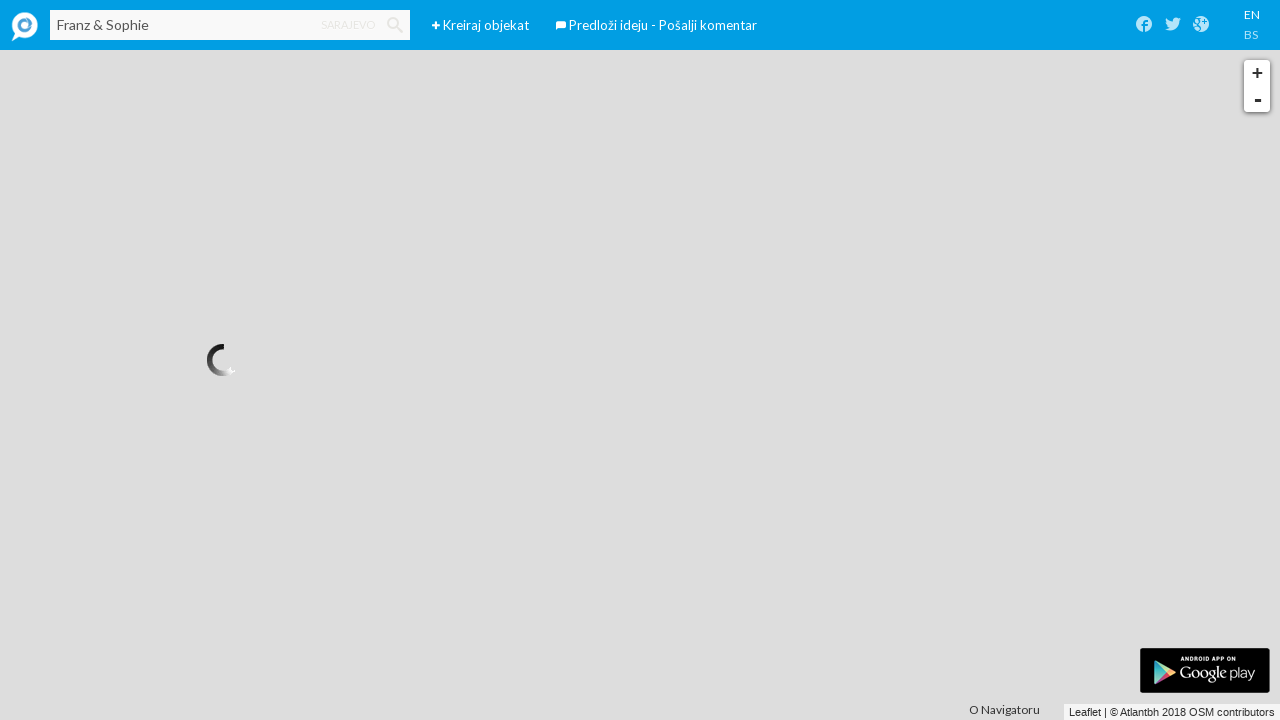

Waited 3 seconds for search results to load
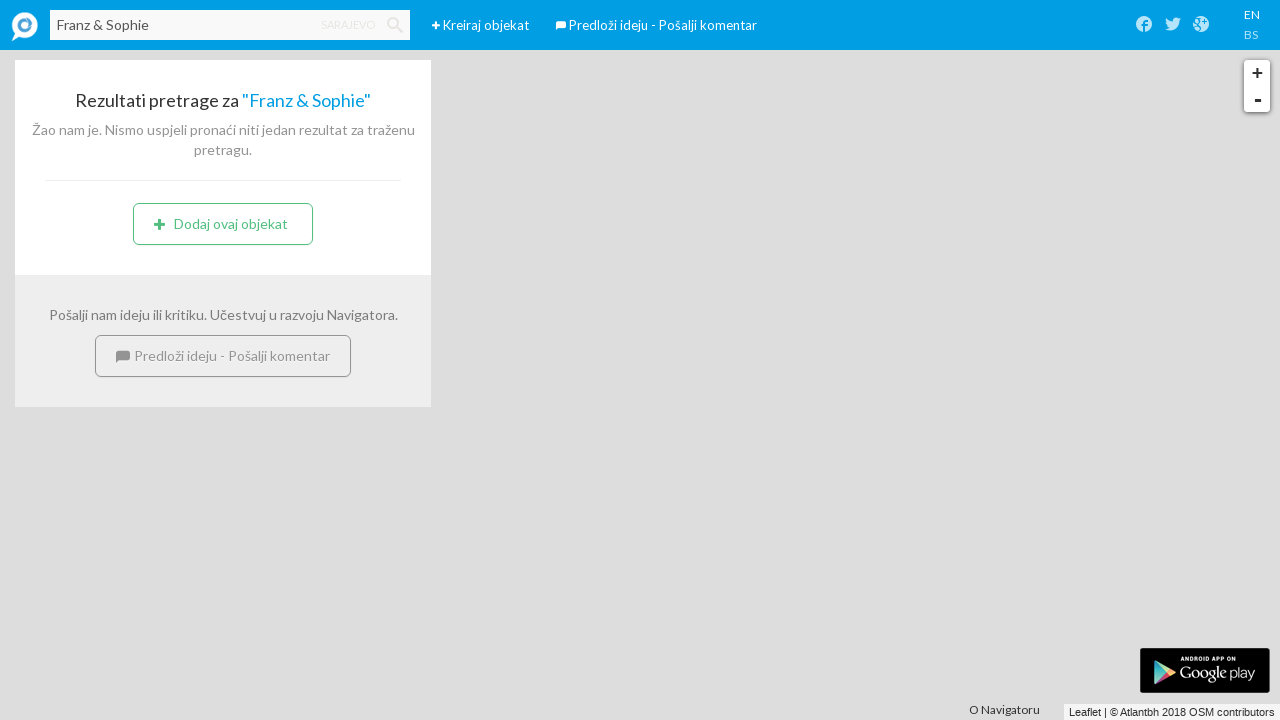

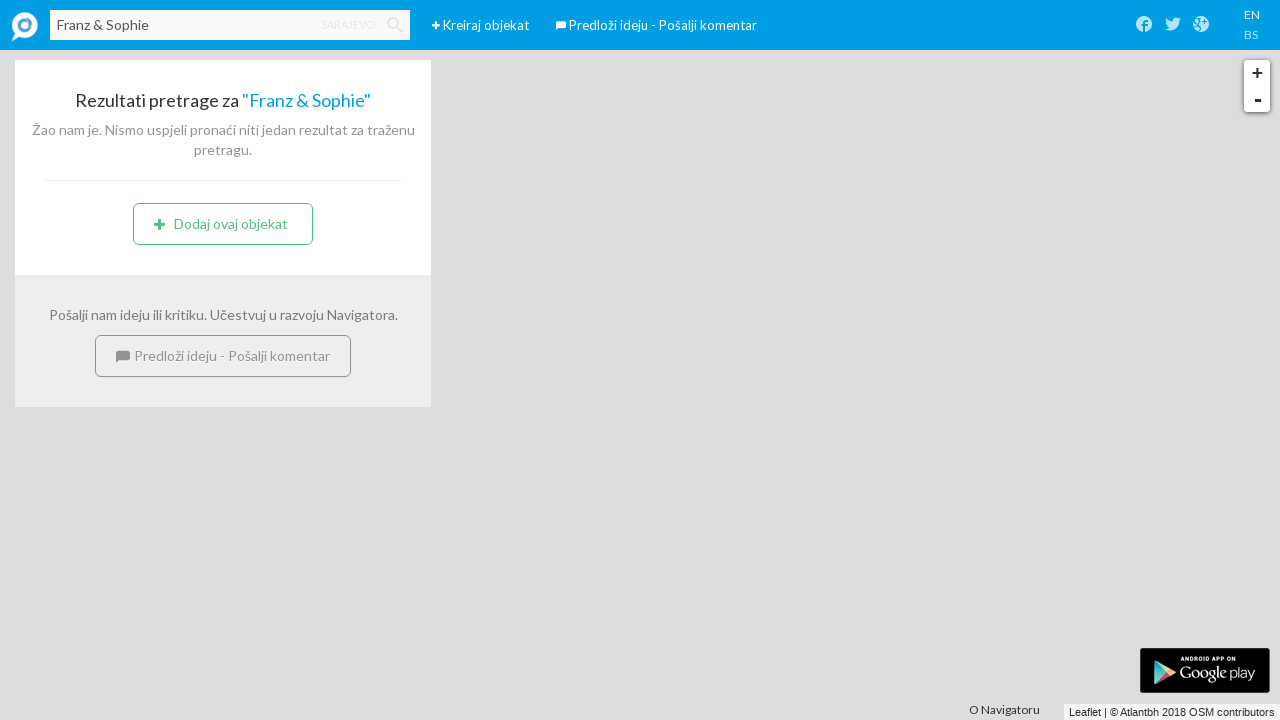